Tests radio button functionality by clicking on blue and red radio buttons and verifying their selection states change correctly

Starting URL: http://samples.gwtproject.org/samples/Showcase/Showcase.html#!CwRadioButton

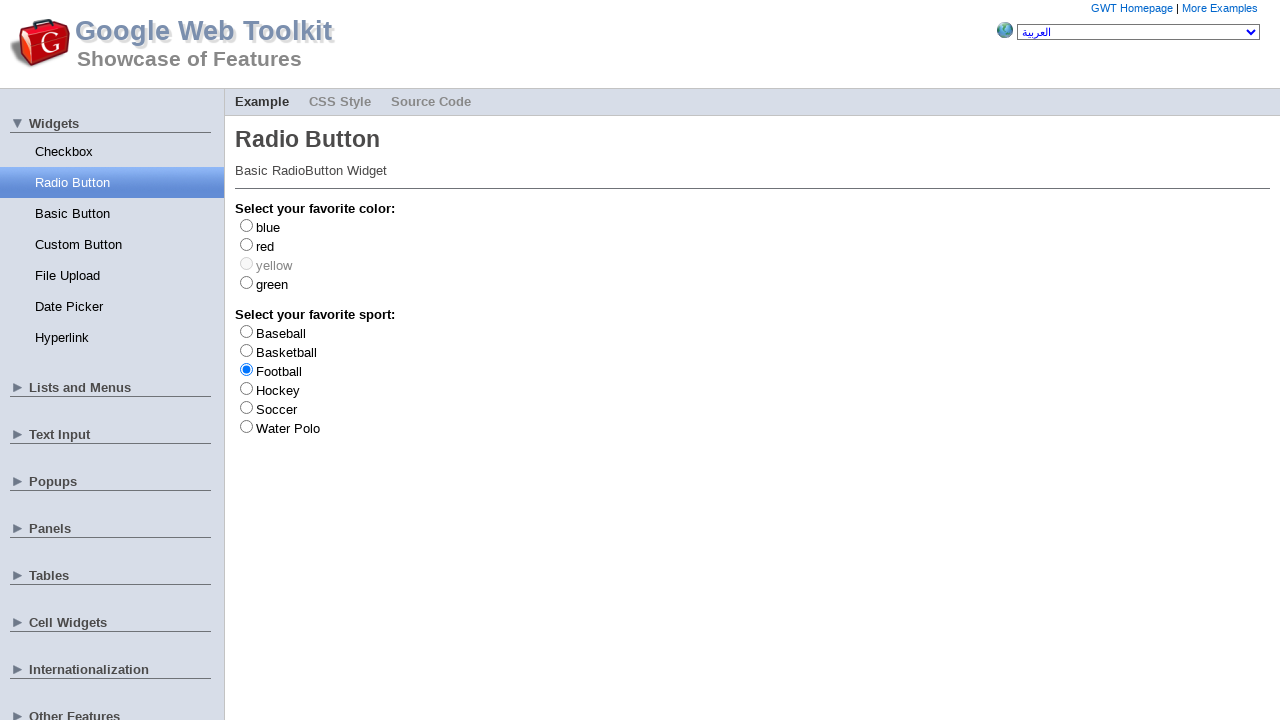

Waited for blue radio button to be available
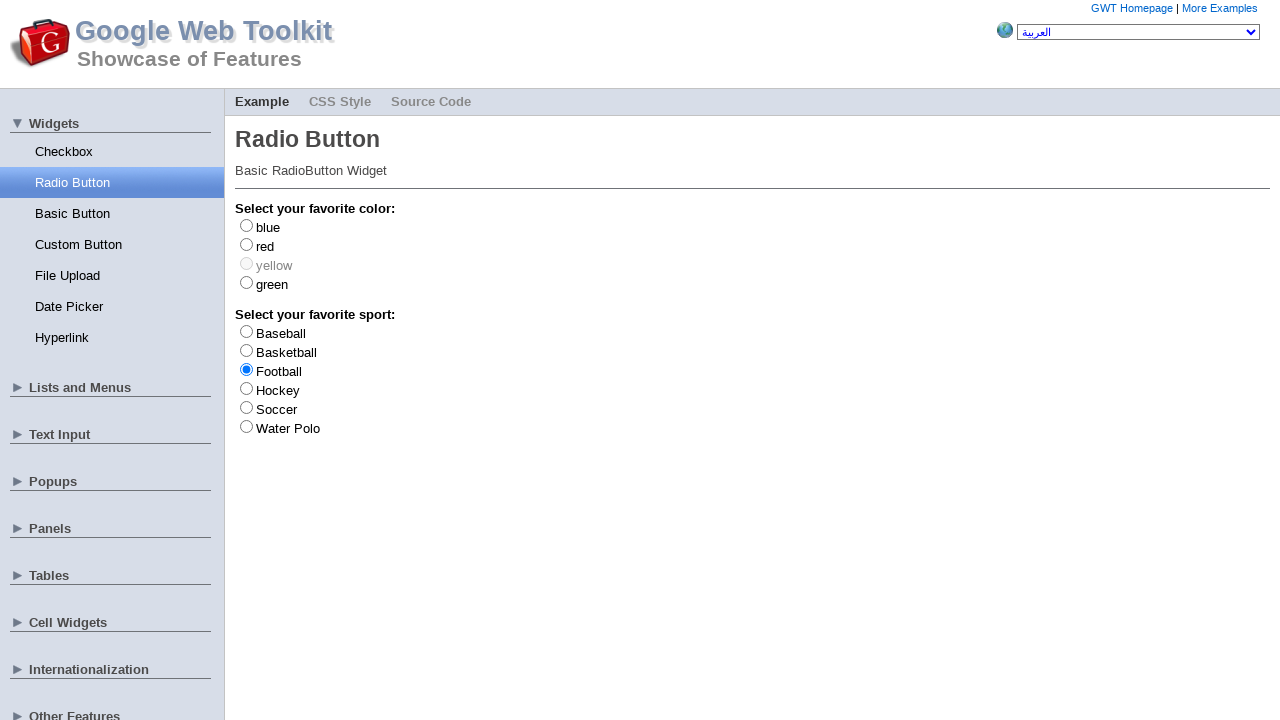

Clicked blue radio button at (246, 225) on #gwt-debug-cwRadioButton-color-blue-input
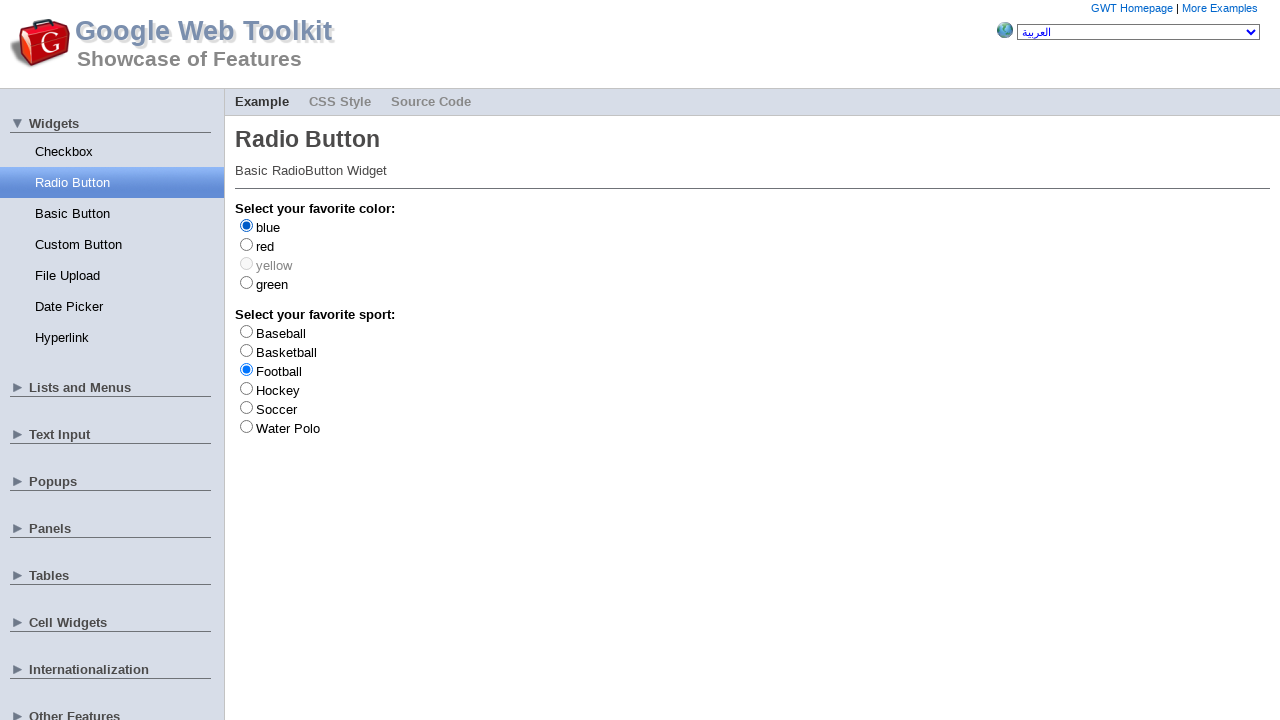

Waited 1000ms for UI to update after selecting blue
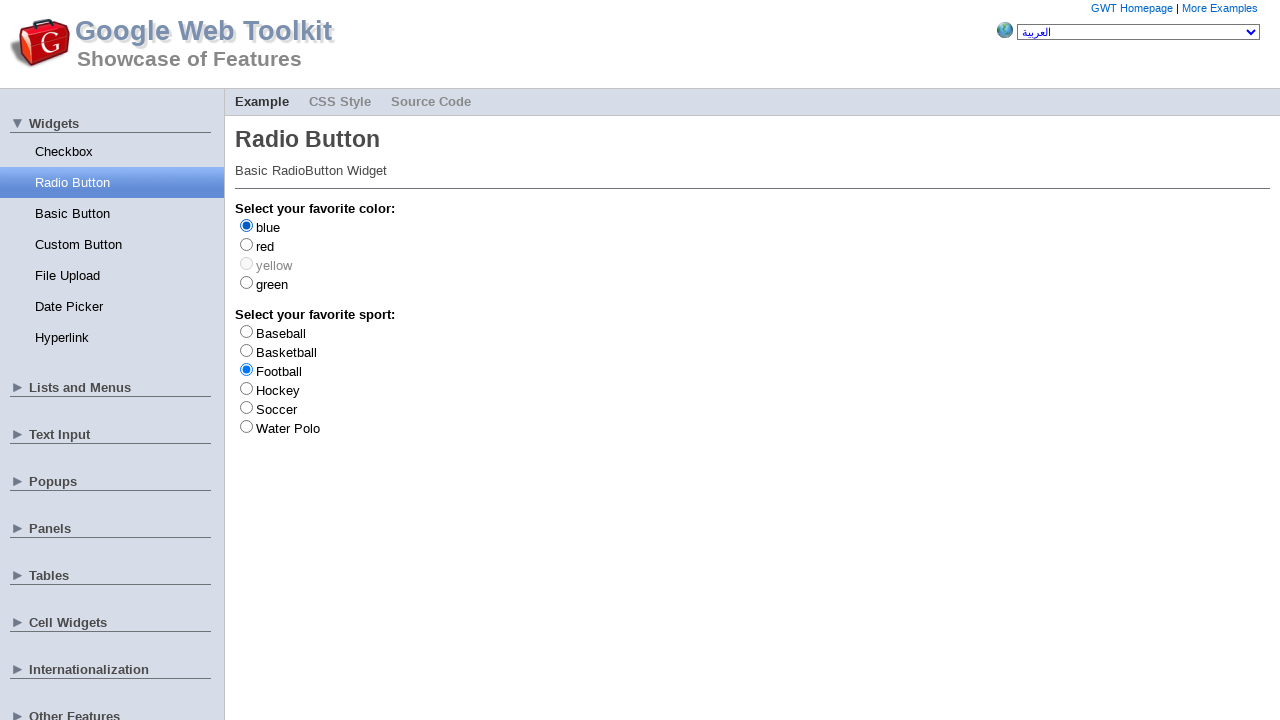

Clicked red radio button at (246, 244) on #gwt-debug-cwRadioButton-color-red-input
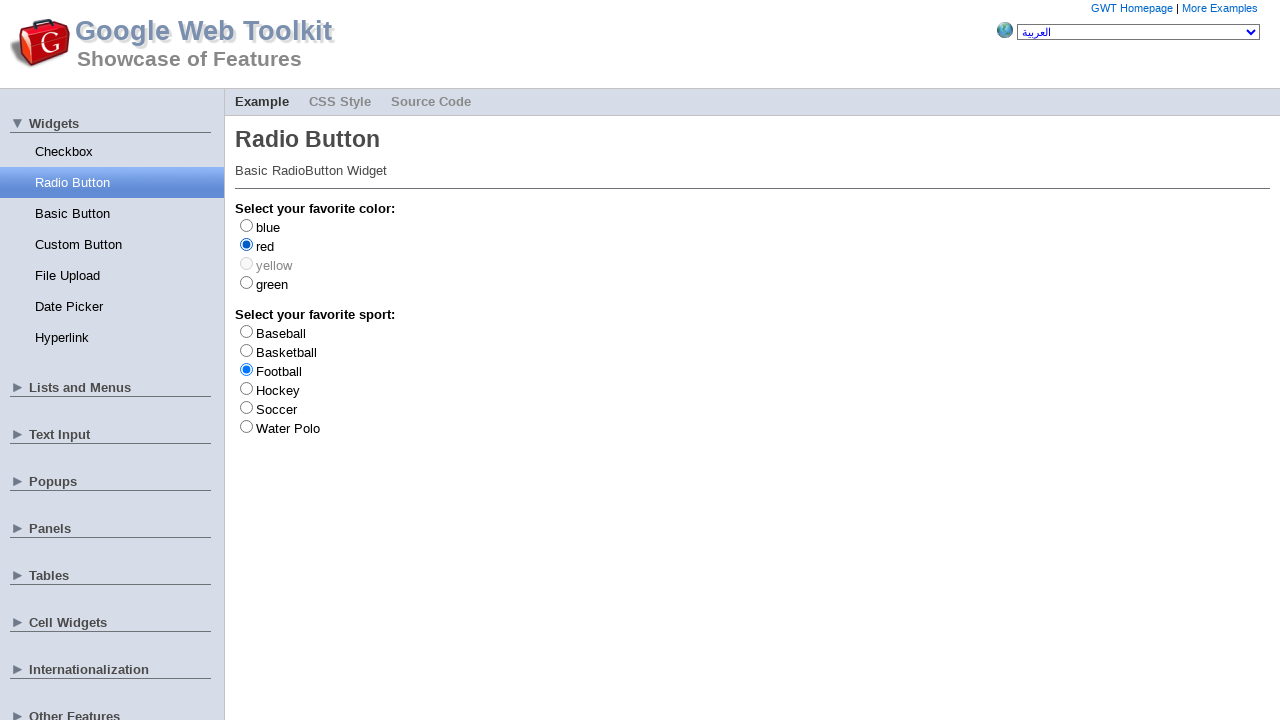

Waited 1000ms for red radio button selection to register
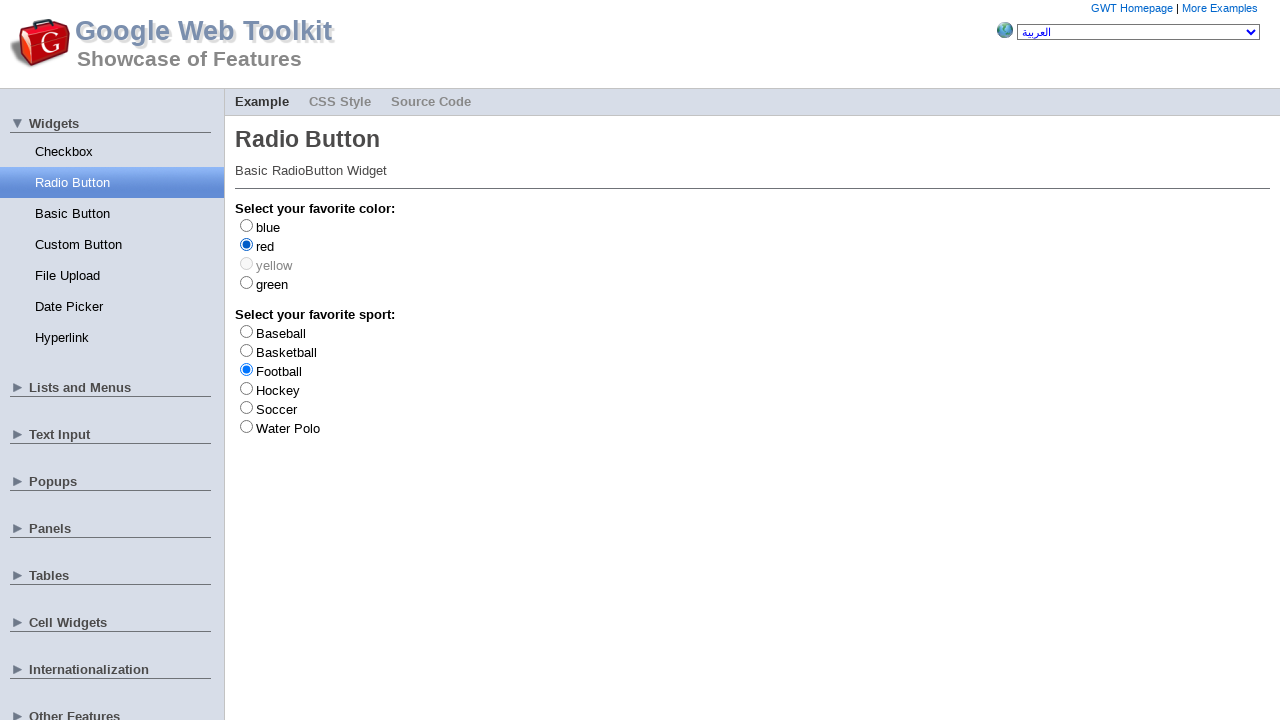

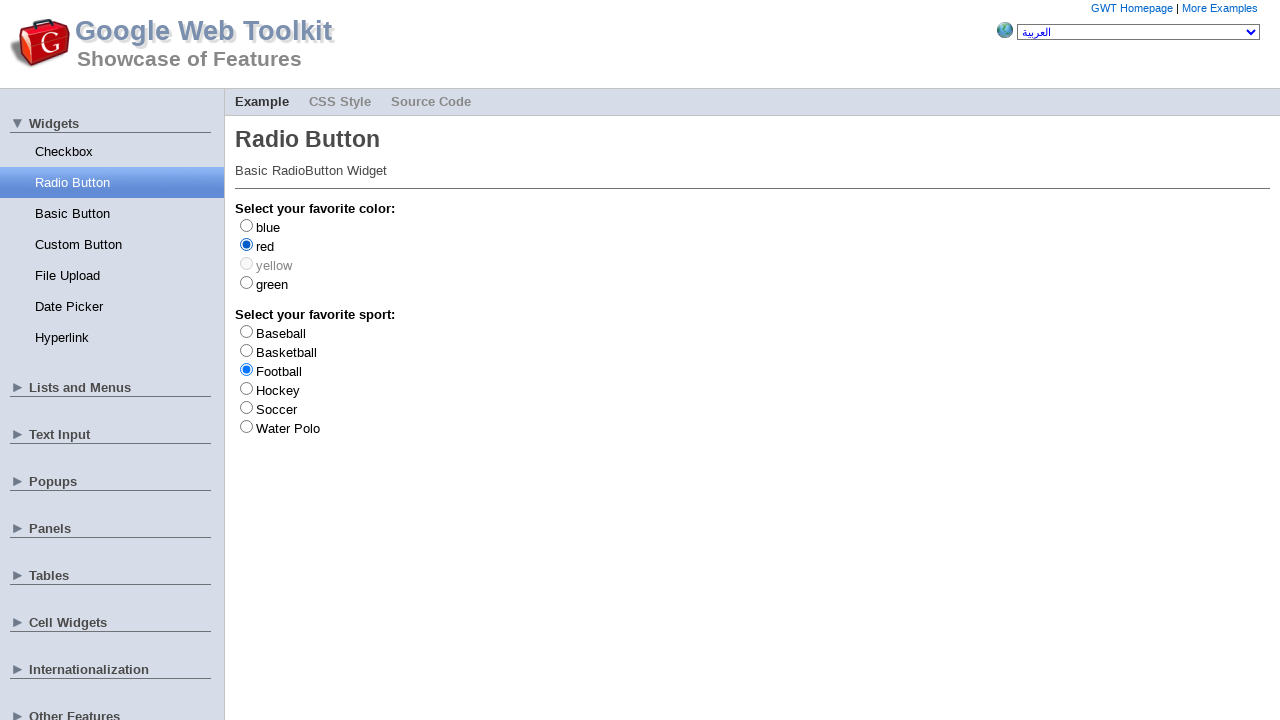